Tests navigation on a demo banking site by clicking header links to navigate between pages

Starting URL: http://demo.testfire.net/login.jsp

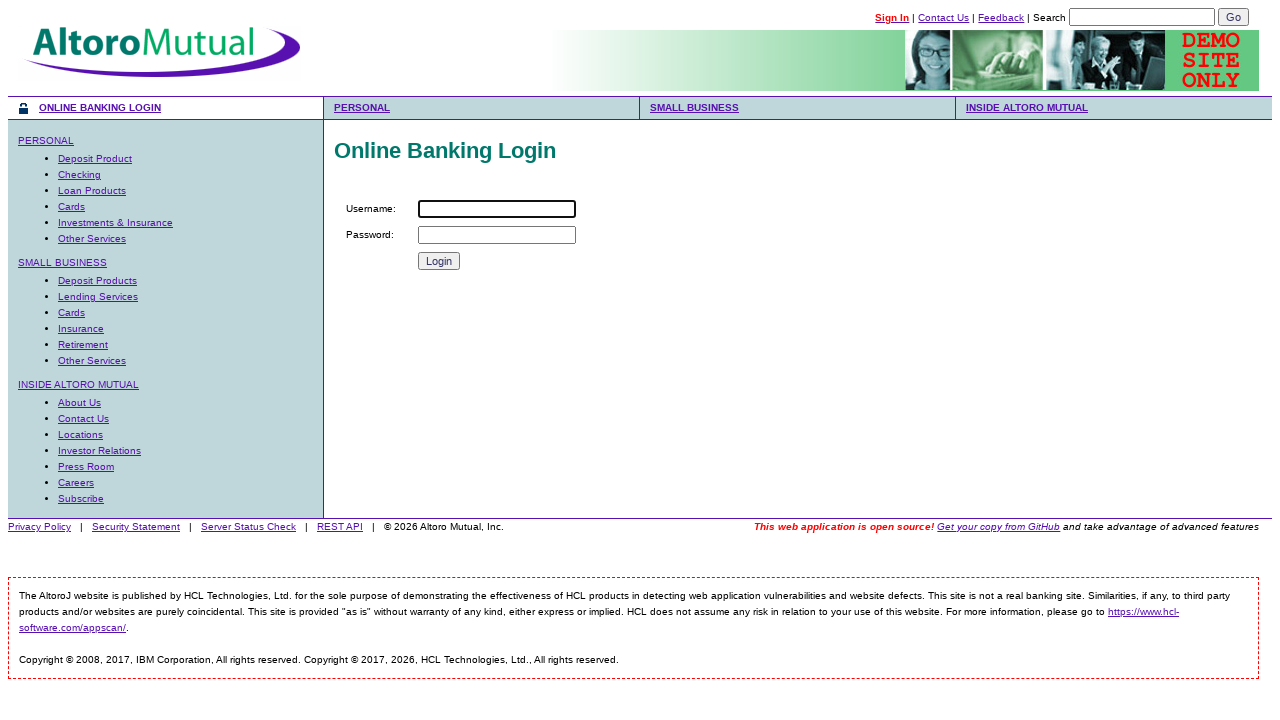

Clicked header link (LinkHeader2) at (362, 108) on xpath=//*[@id='LinkHeader2']
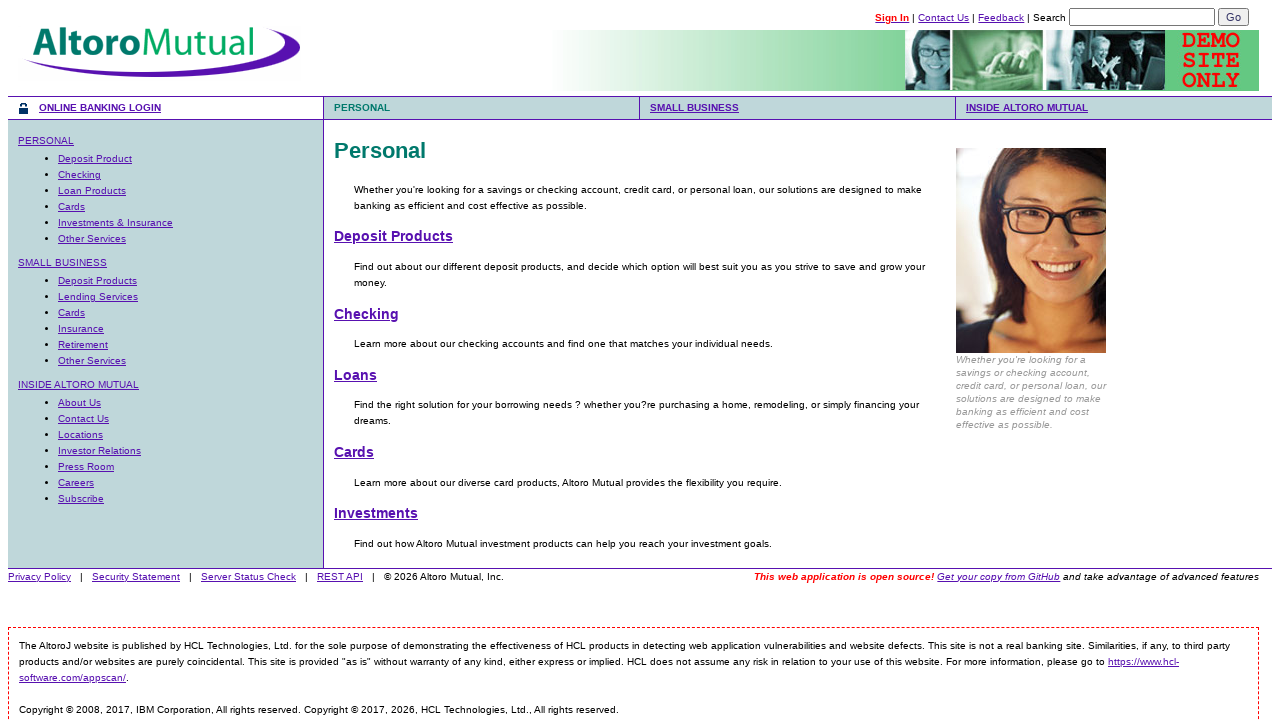

Page loaded after navigation
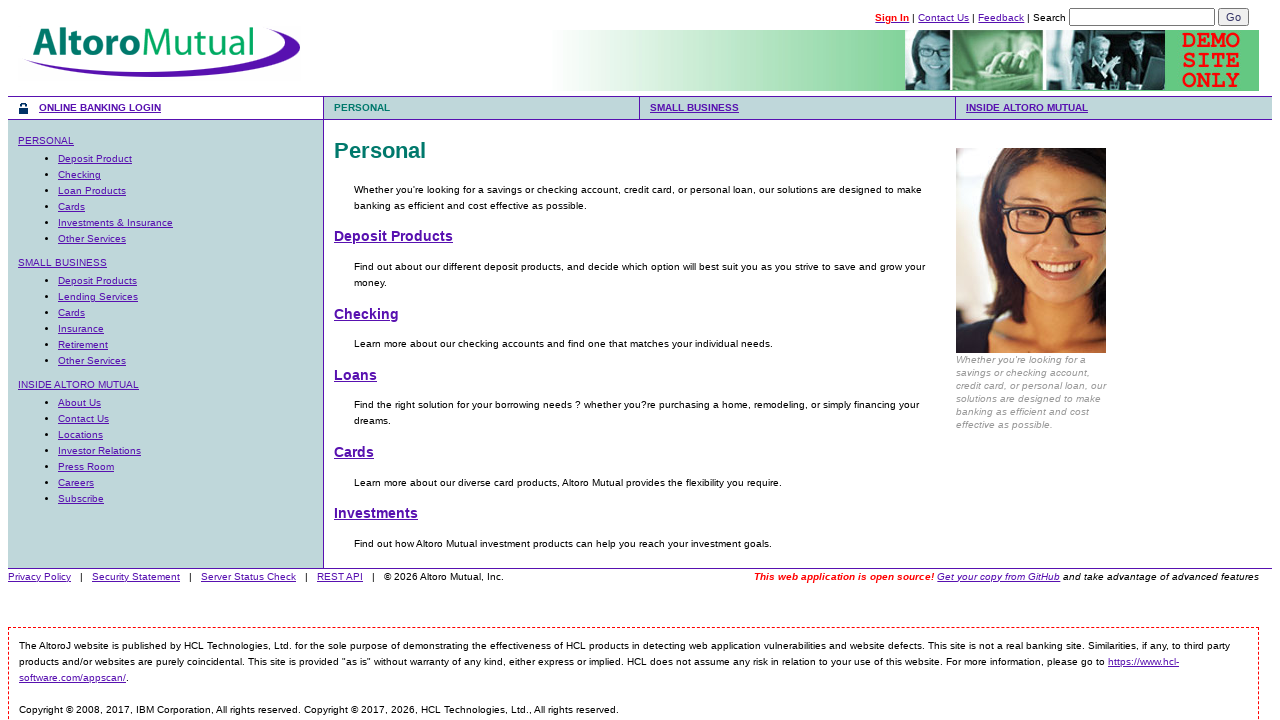

Clicked another header link from table at (694, 108) on table tbody tr:first-child td:nth-child(3) div a
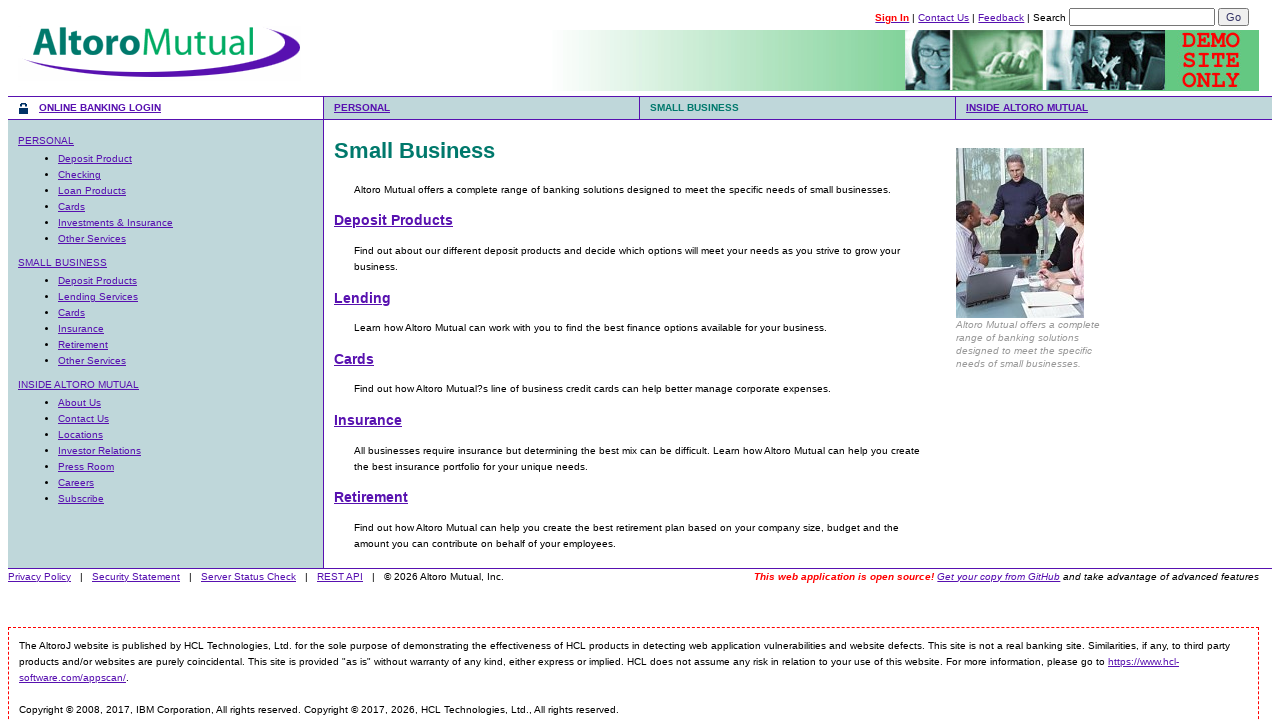

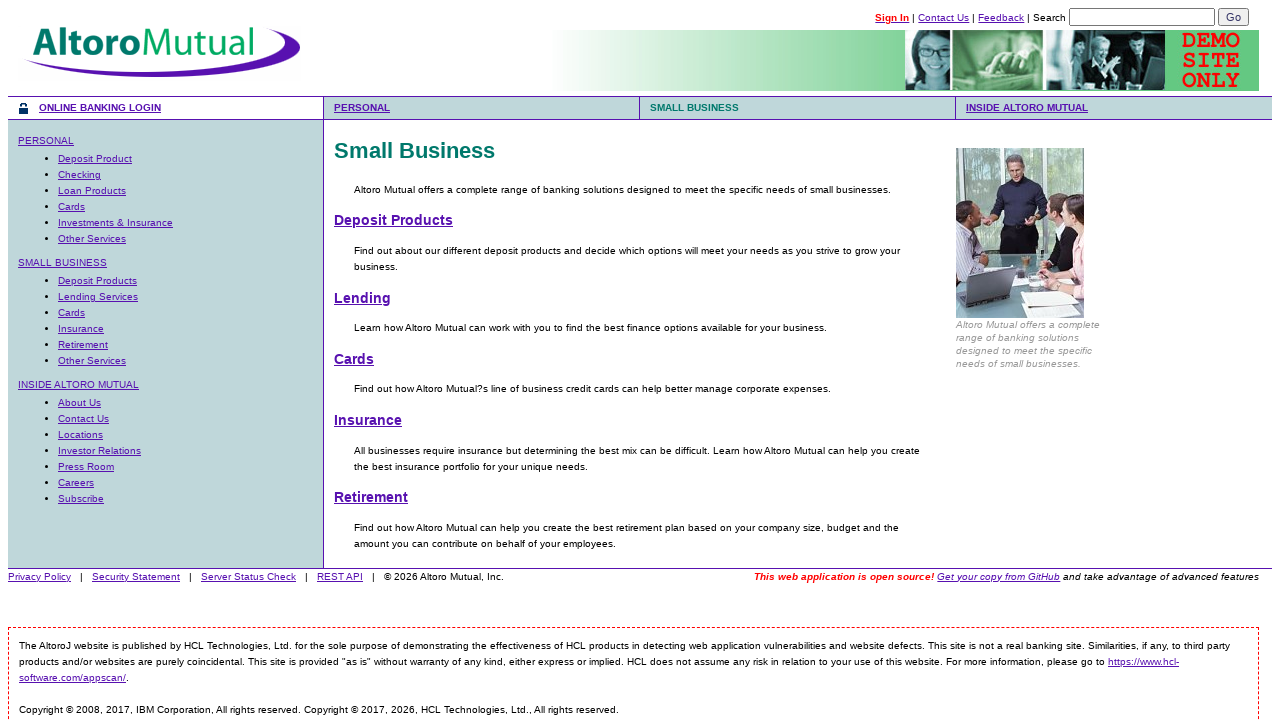